Tests that clicking hide then show button makes a textbox element visible again on the page

Starting URL: https://www.letskodeit.com/practice

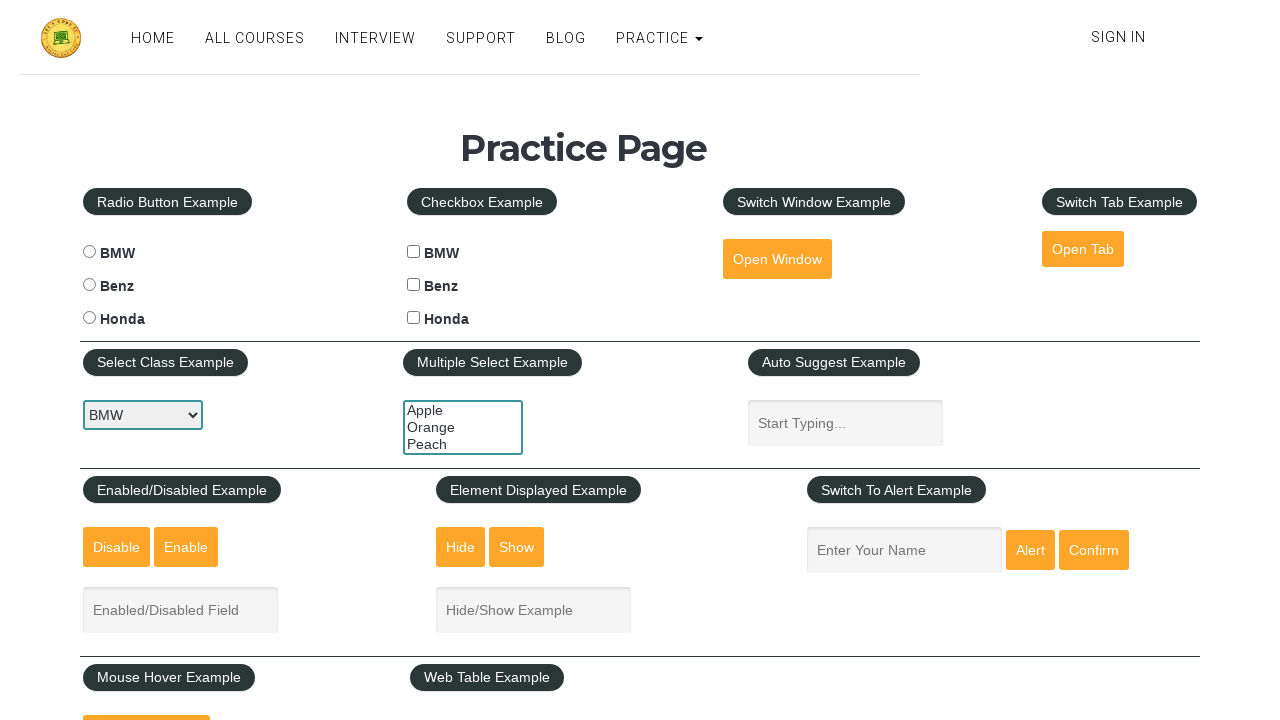

Clicked hide button to hide the textbox element at (461, 547) on [id="hide-textbox"]
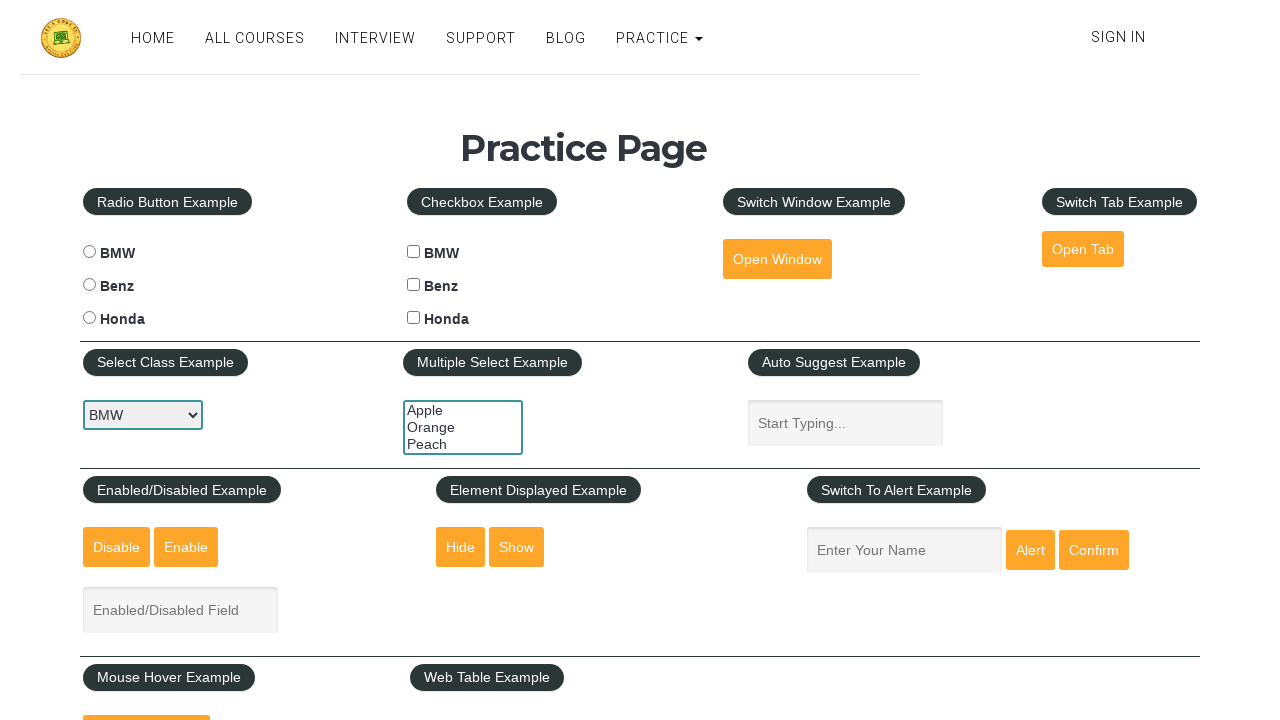

Clicked show button to reveal the textbox element at (517, 547) on [id="show-textbox"]
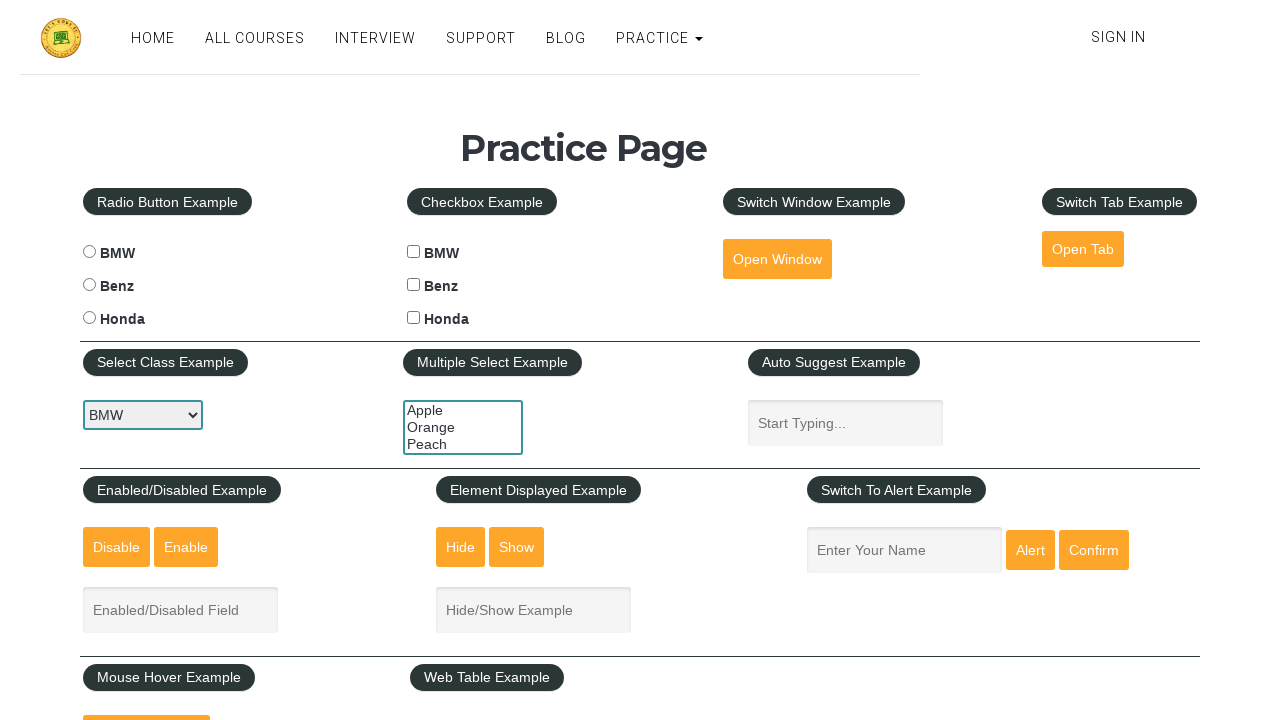

Verified that the textbox element is now visible on the page
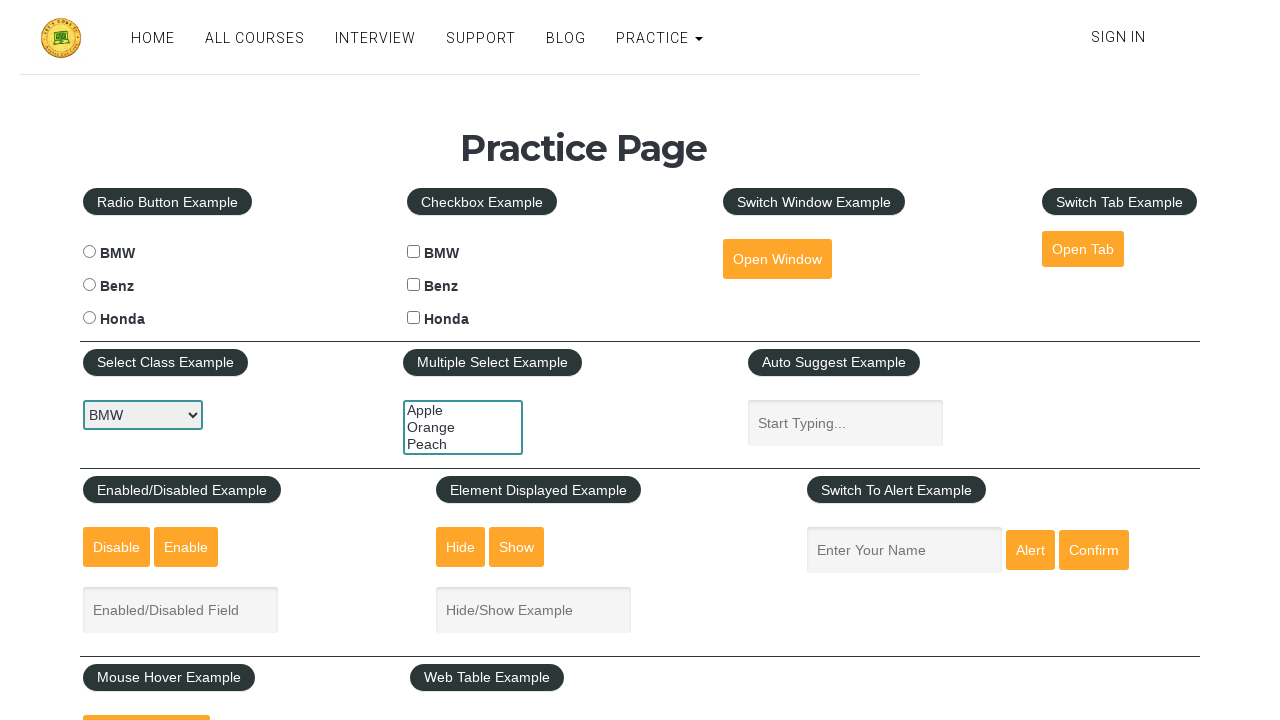

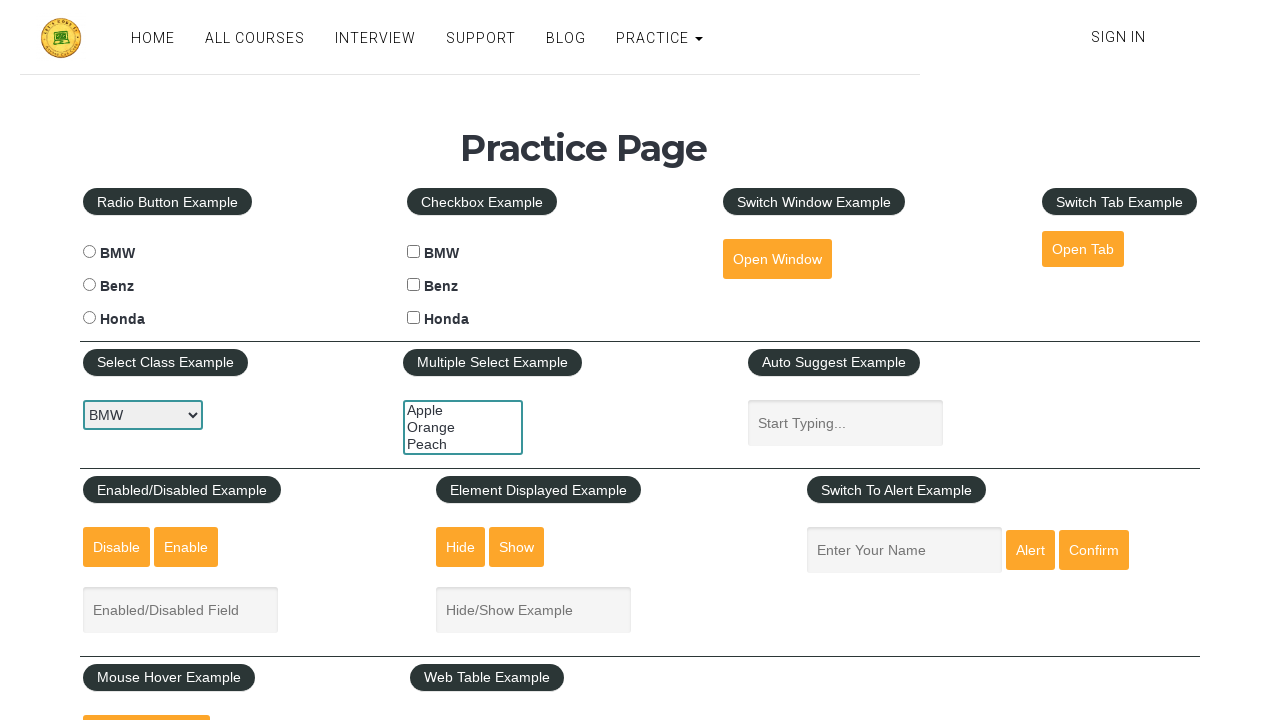